Tests drag and drop functionality on jQuery UI demo page by dragging an element from source to target within an iframe

Starting URL: http://jqueryui.com/droppable/

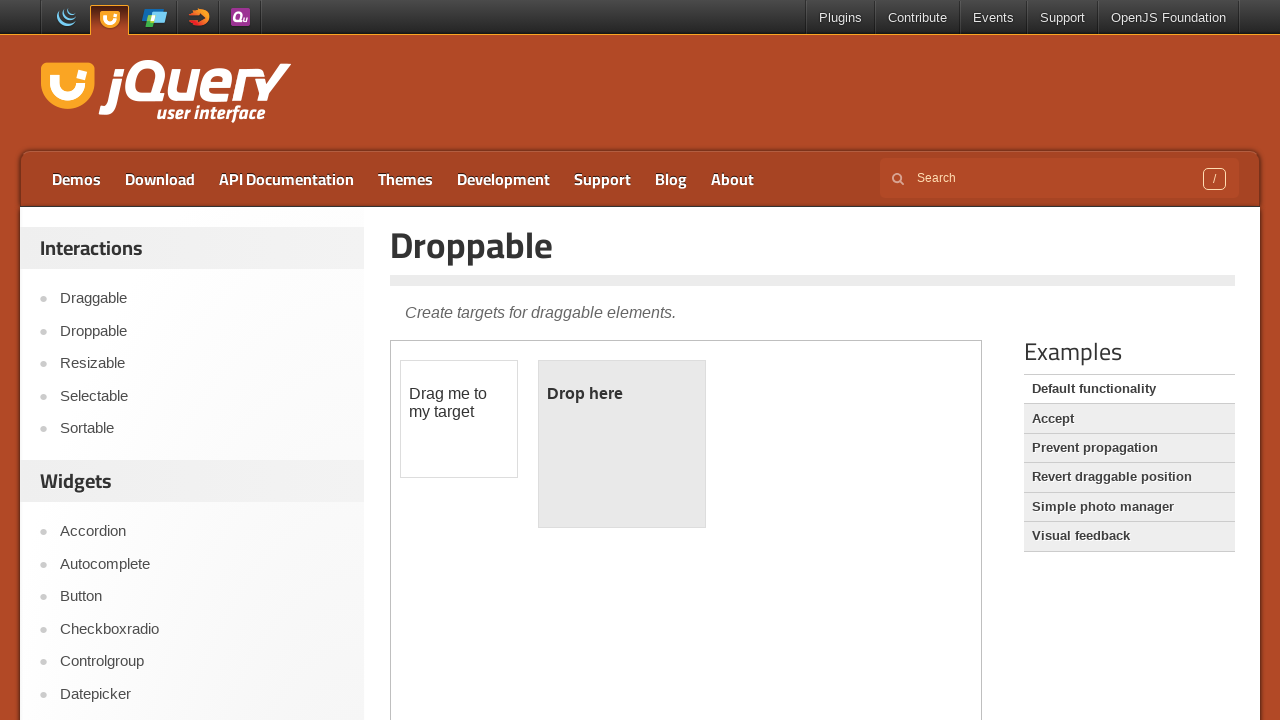

Navigated to jQuery UI droppable demo page
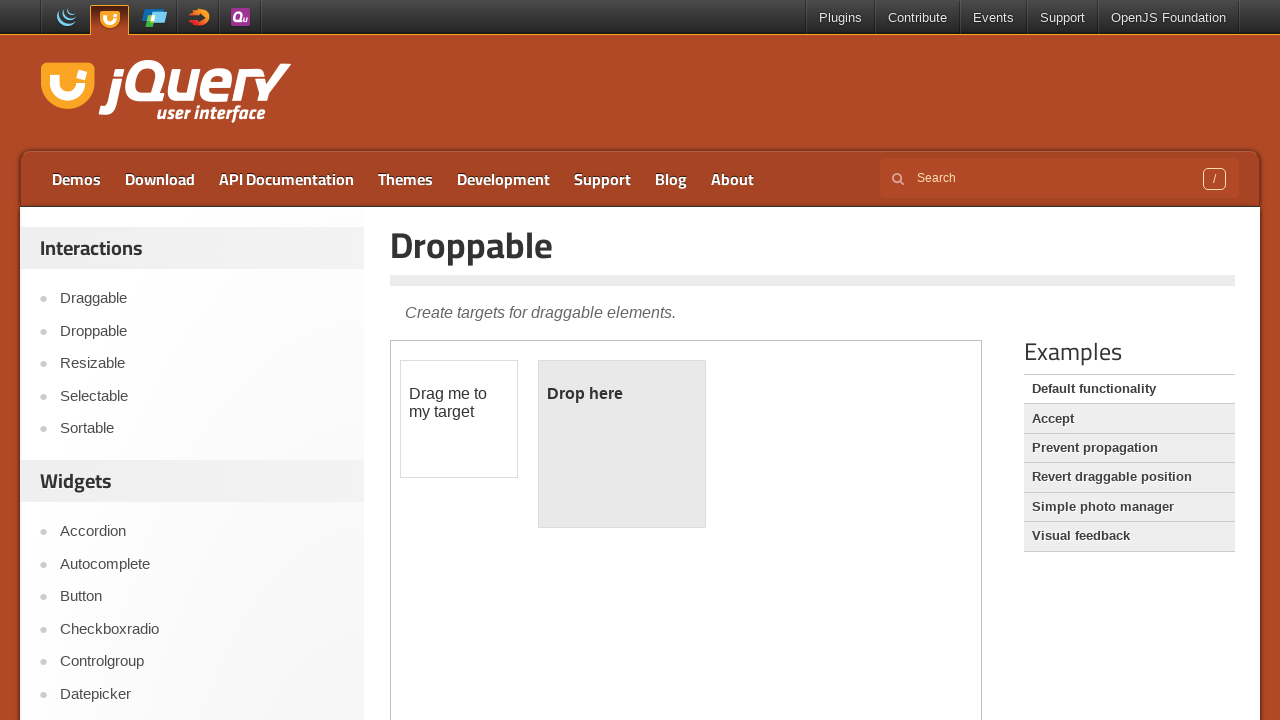

Located the demo iframe
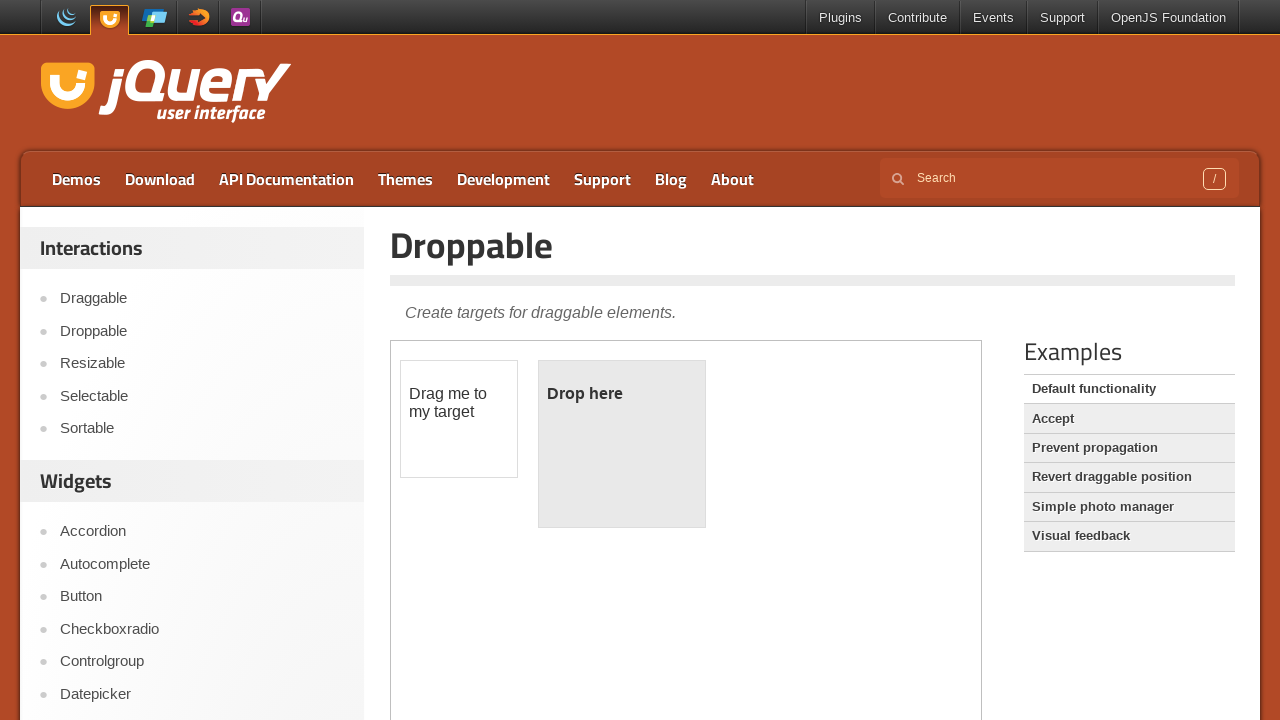

Located draggable element in iframe
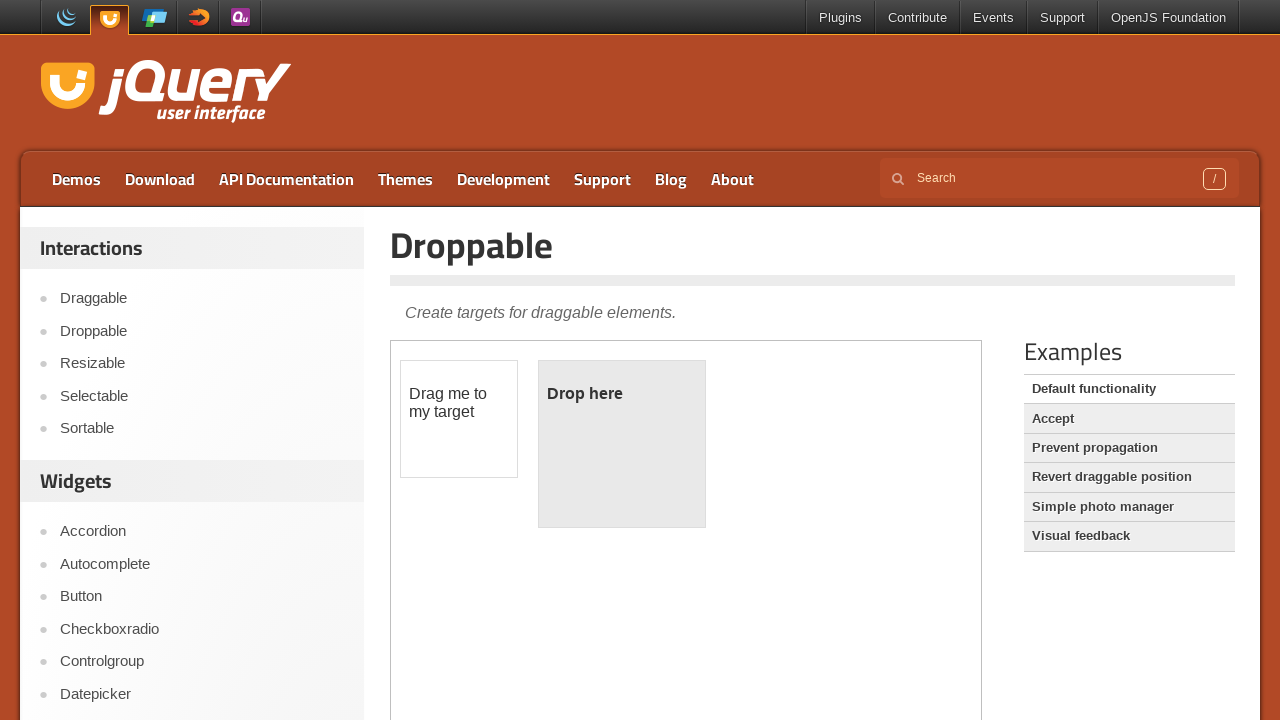

Located droppable target element in iframe
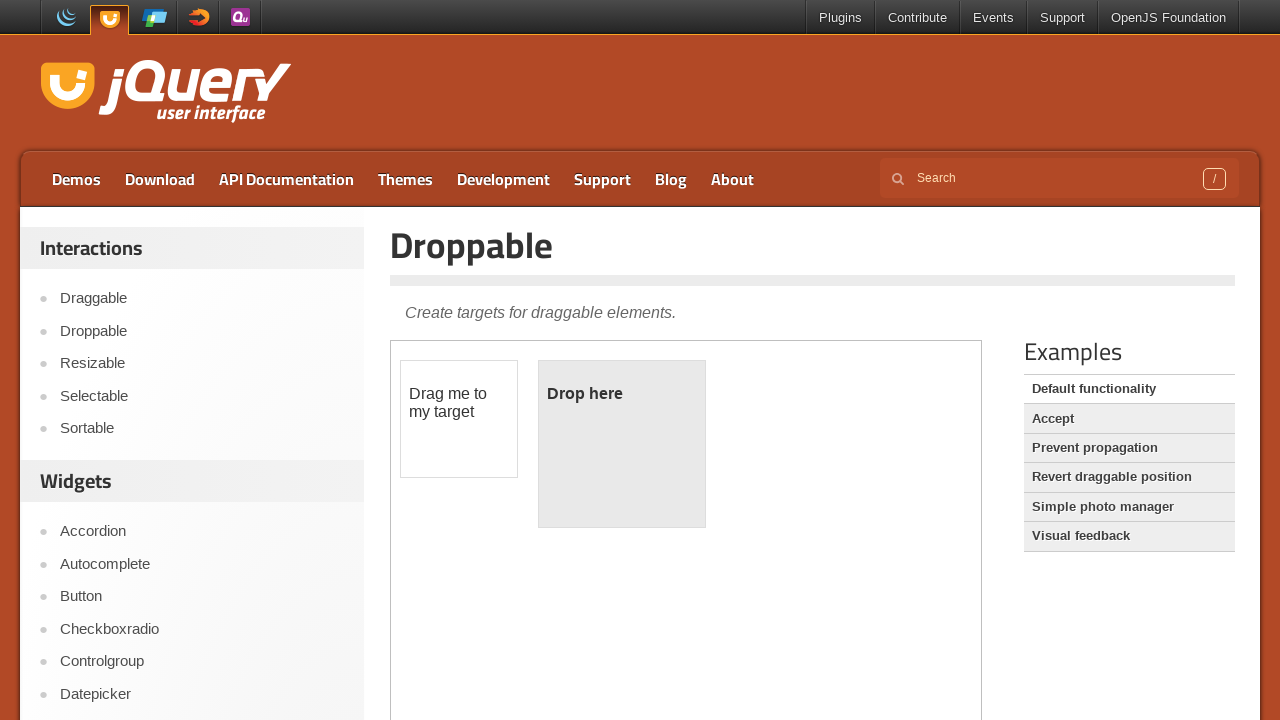

Dragged draggable element onto droppable target at (622, 444)
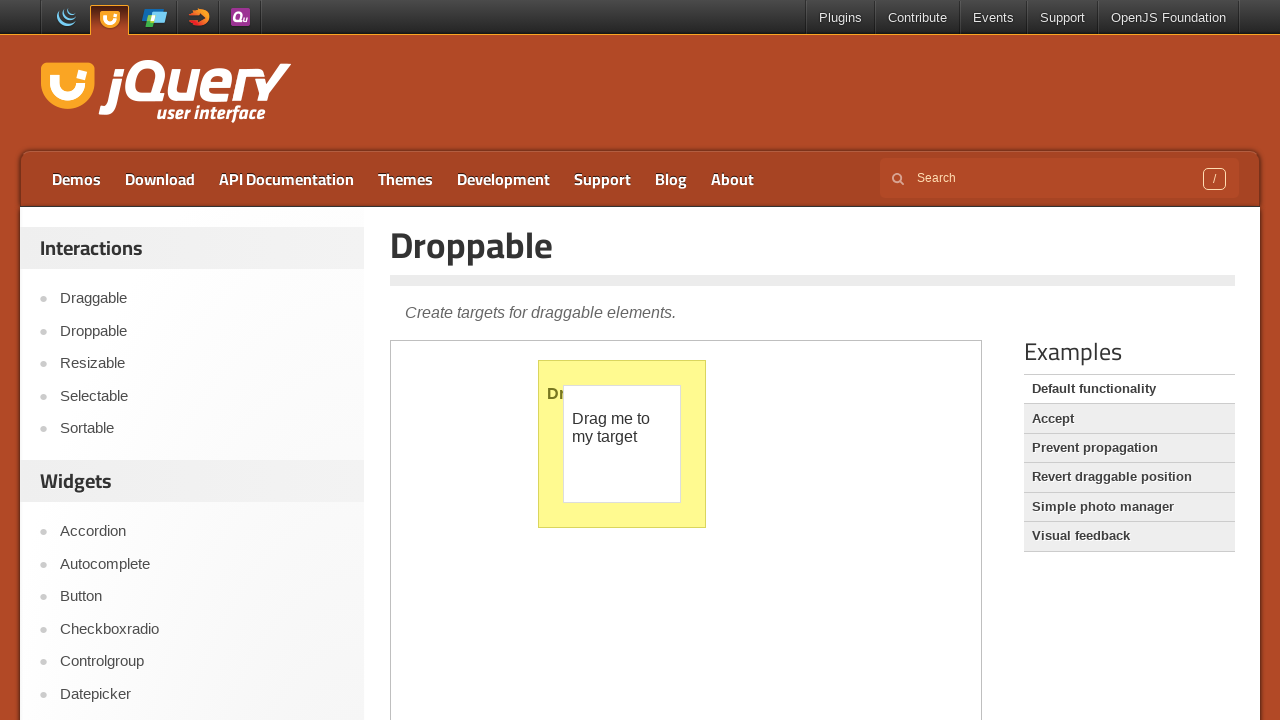

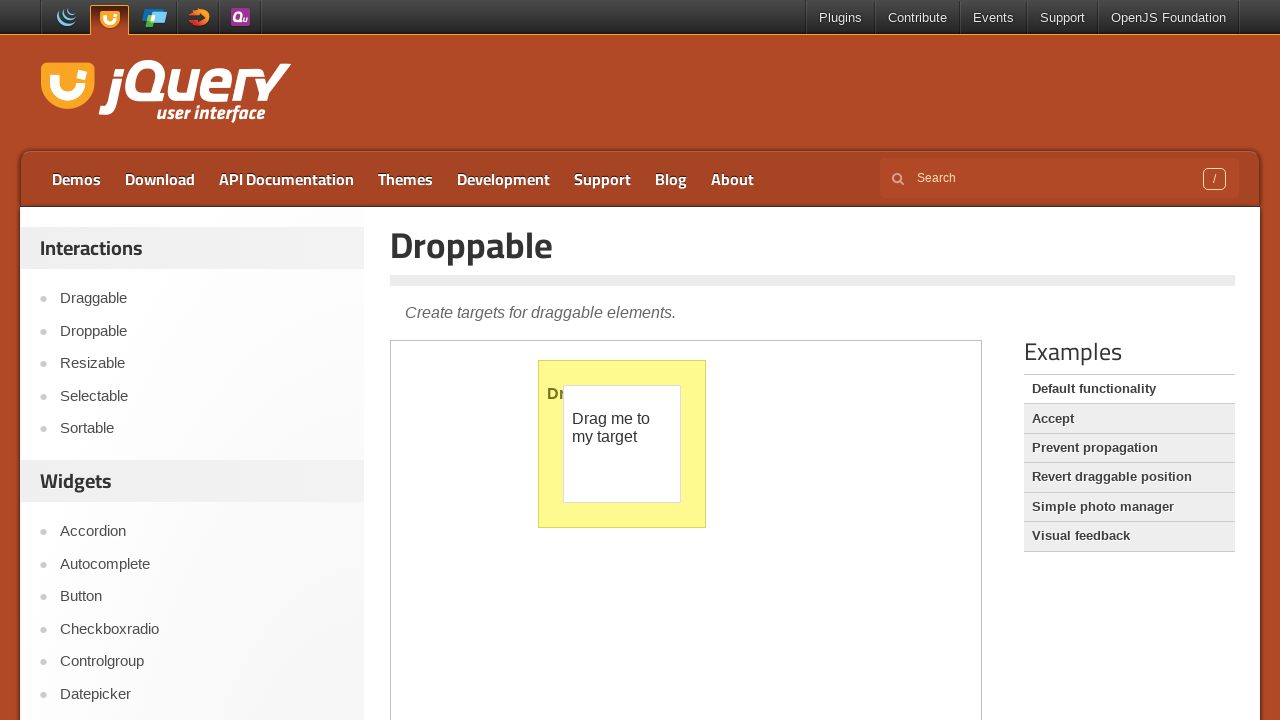